Tests the search functionality on the Memoria Chilena website by entering a search query and clicking the search button

Starting URL: https://www.memoriachilena.gob.cl

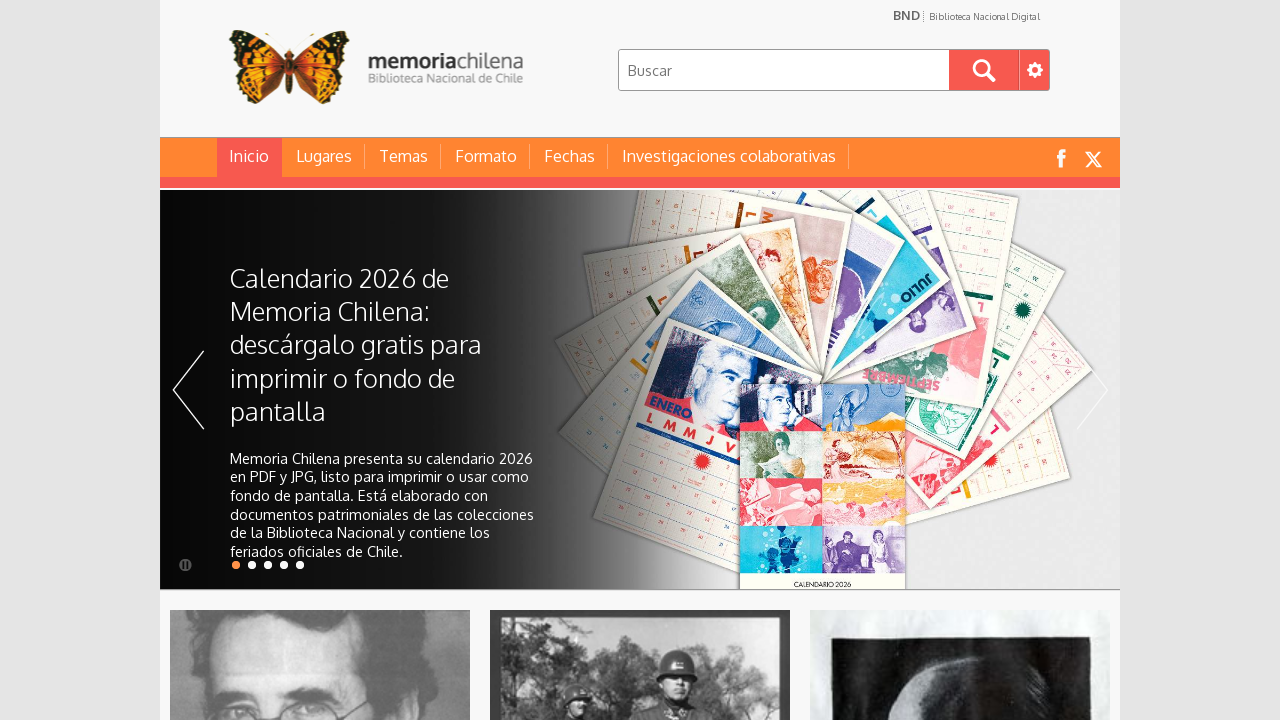

Filled search bar with 'tipografía en Chile' on #keywords
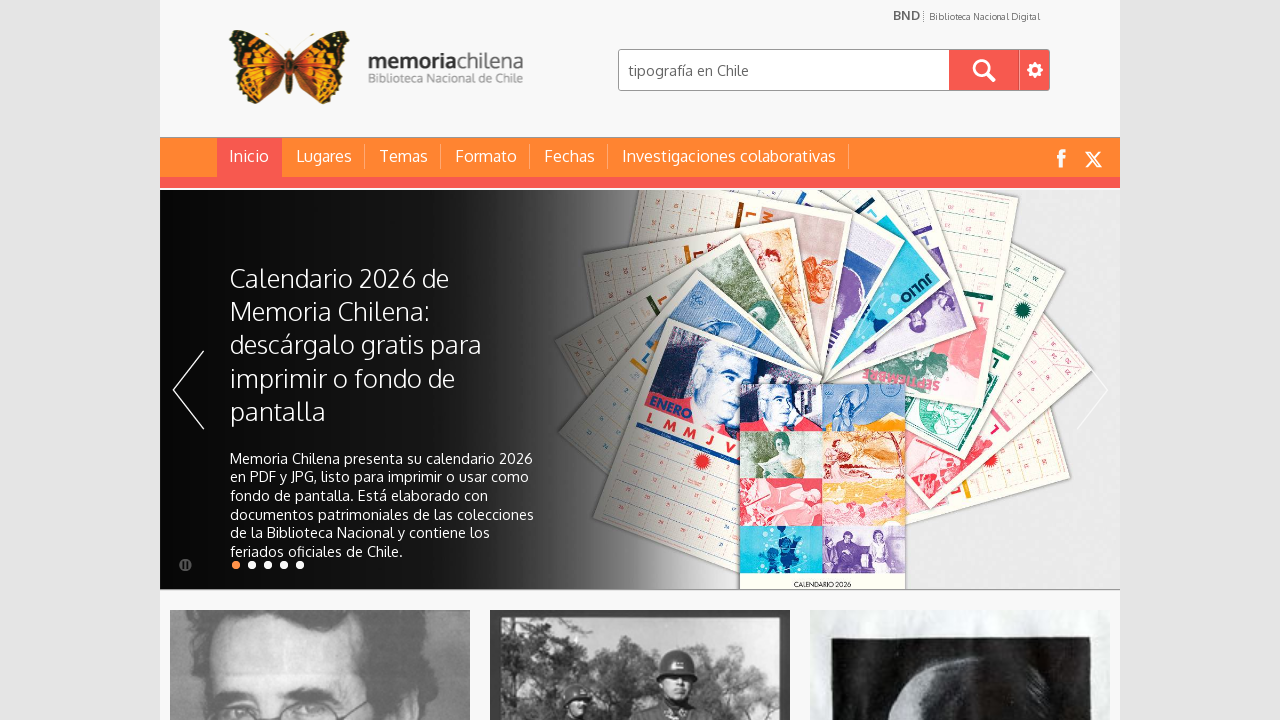

Clicked search button to execute search at (984, 70) on #boton_busqueda
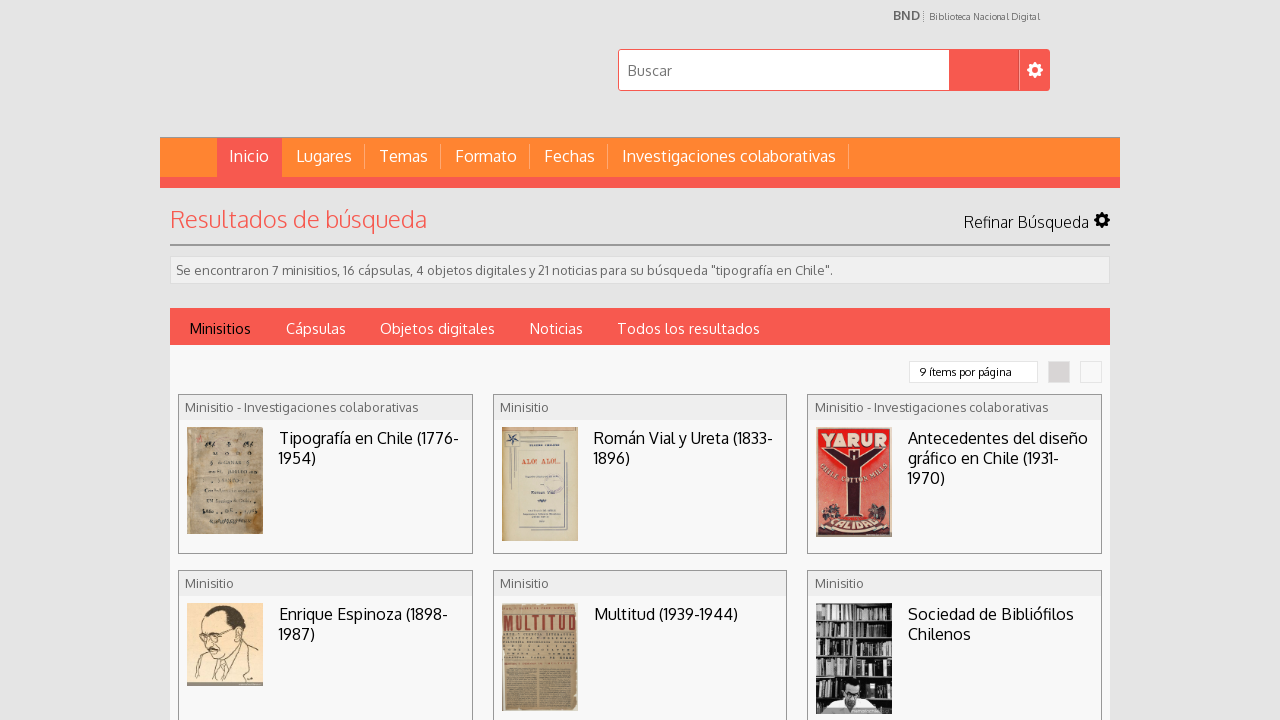

Search results page loaded successfully
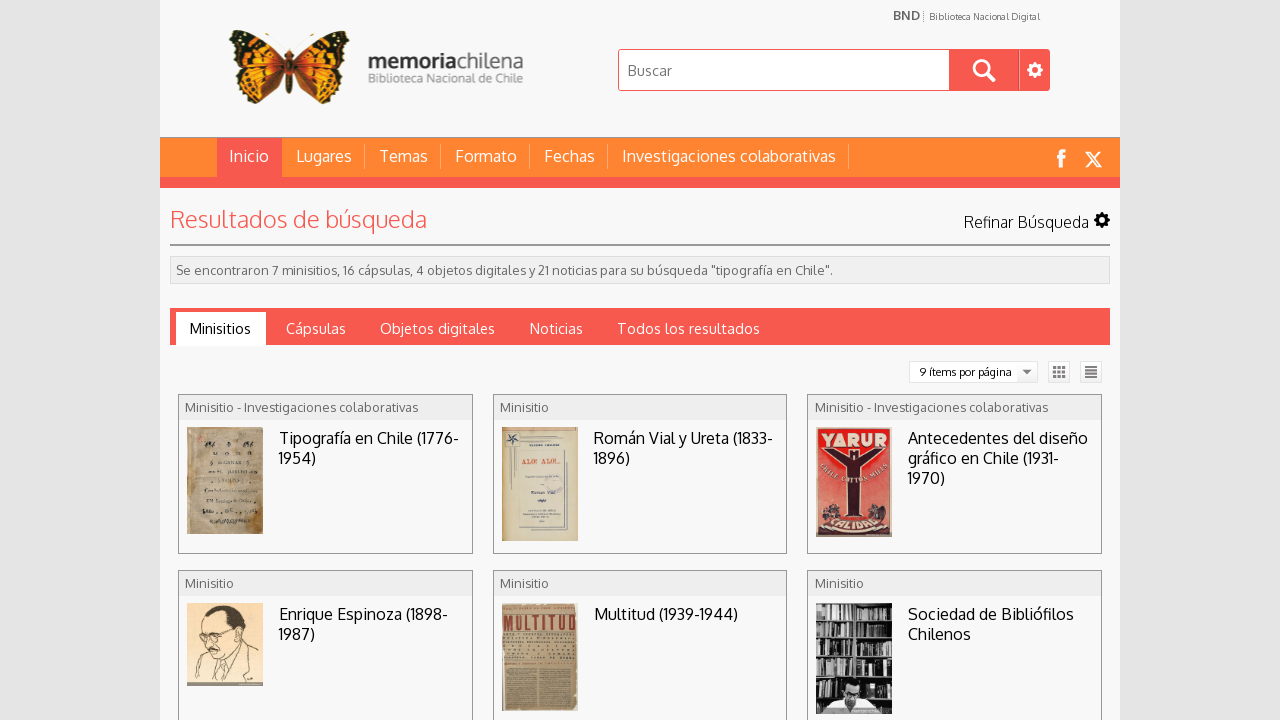

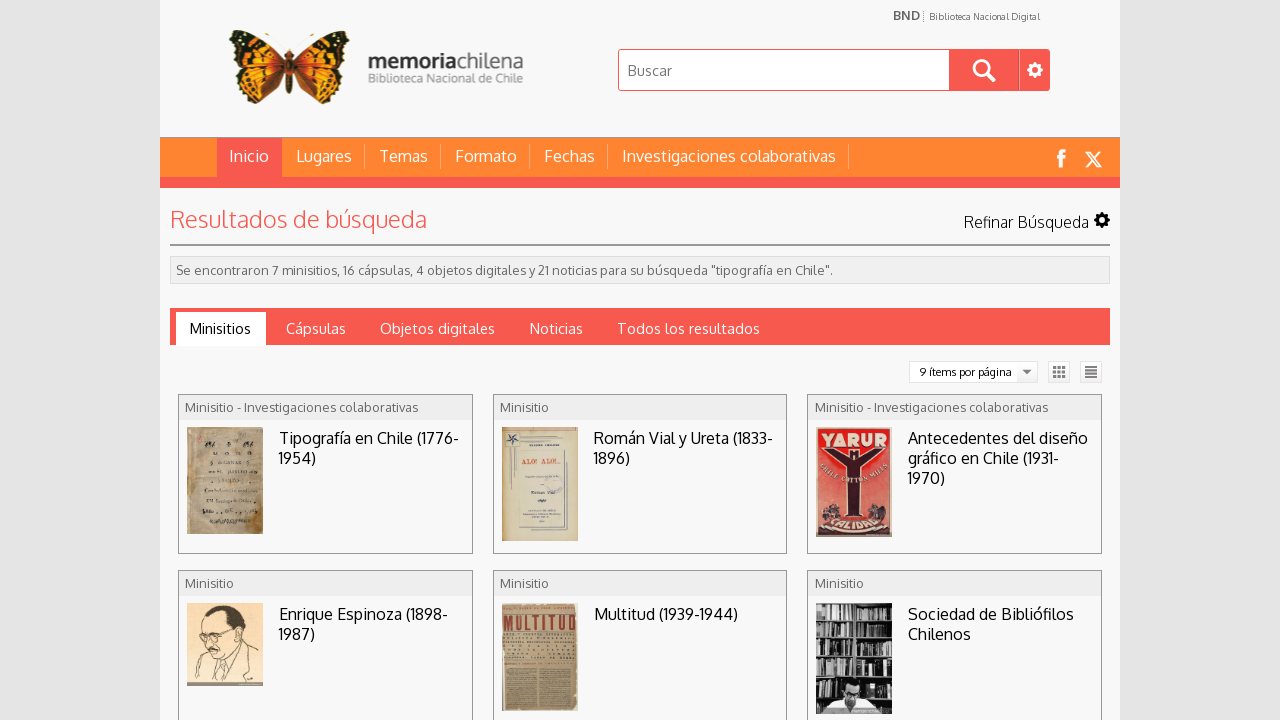